Tests accepting a JavaScript prompt dialog with custom text input

Starting URL: https://the-internet.herokuapp.com/javascript_alerts

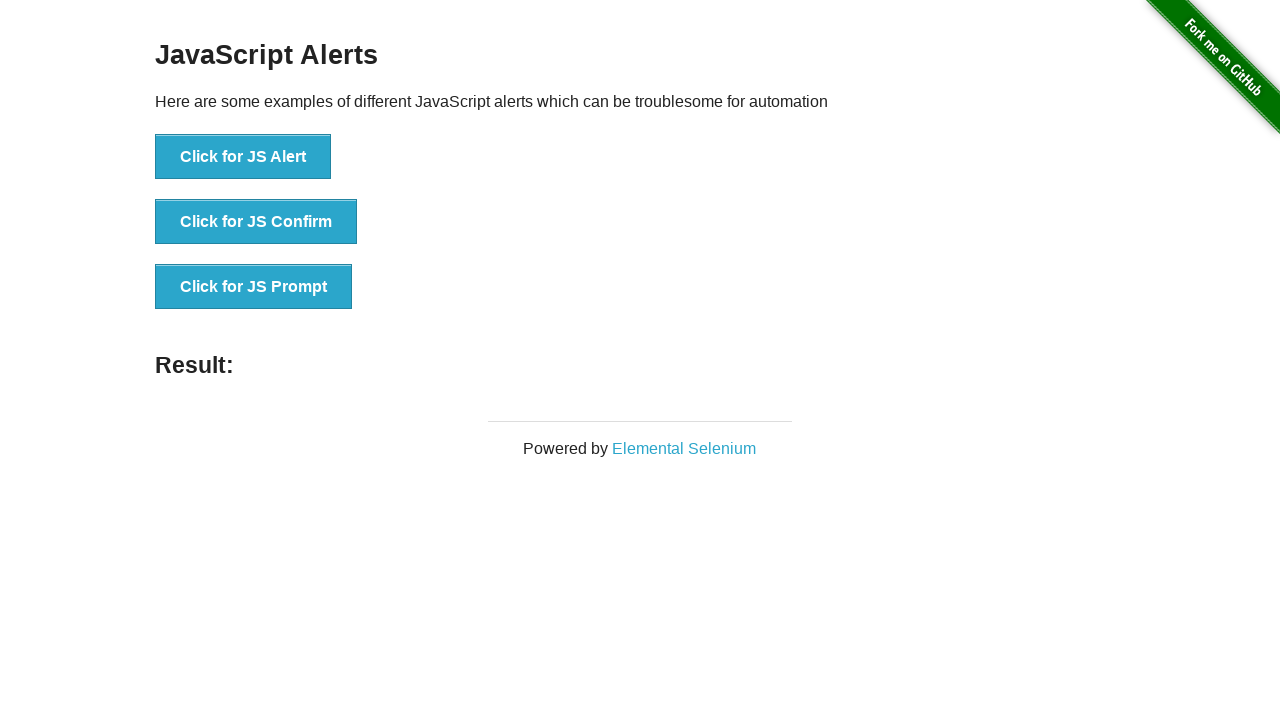

Set up dialog handler to accept prompt with text 'accept alert text'
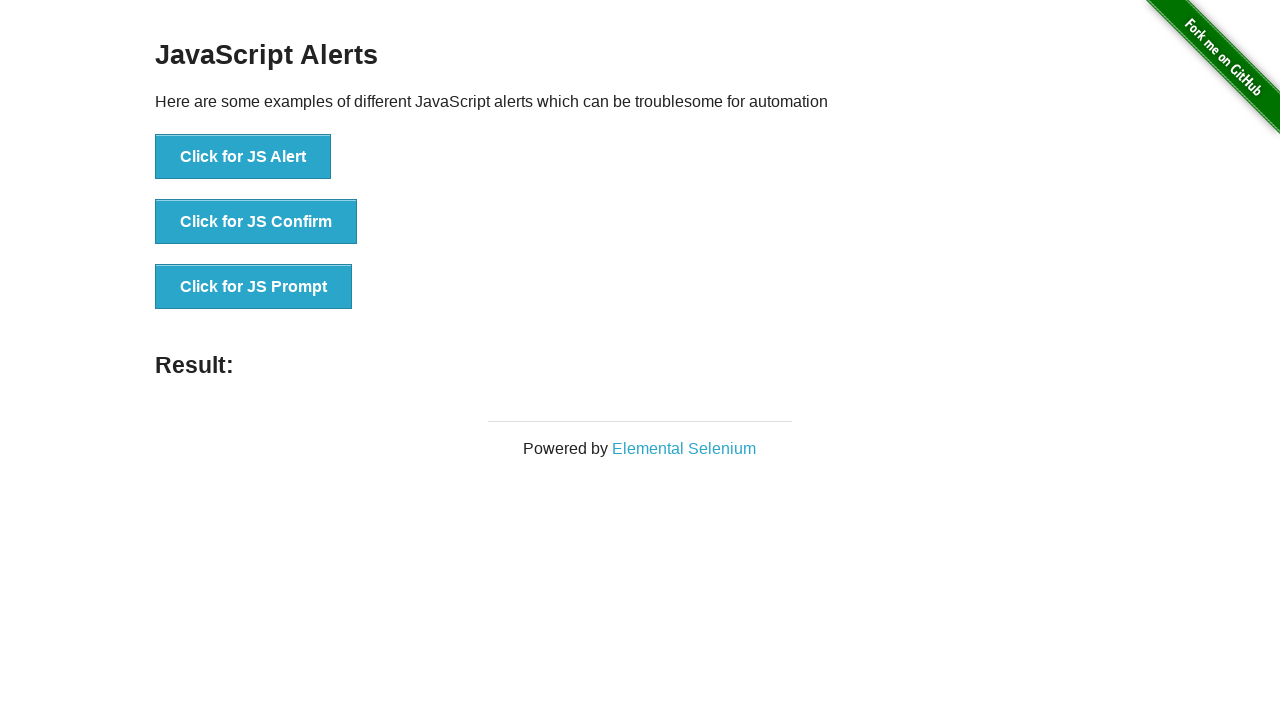

Clicked JS Prompt button to trigger prompt dialog at (254, 287) on button[onclick='jsPrompt()']
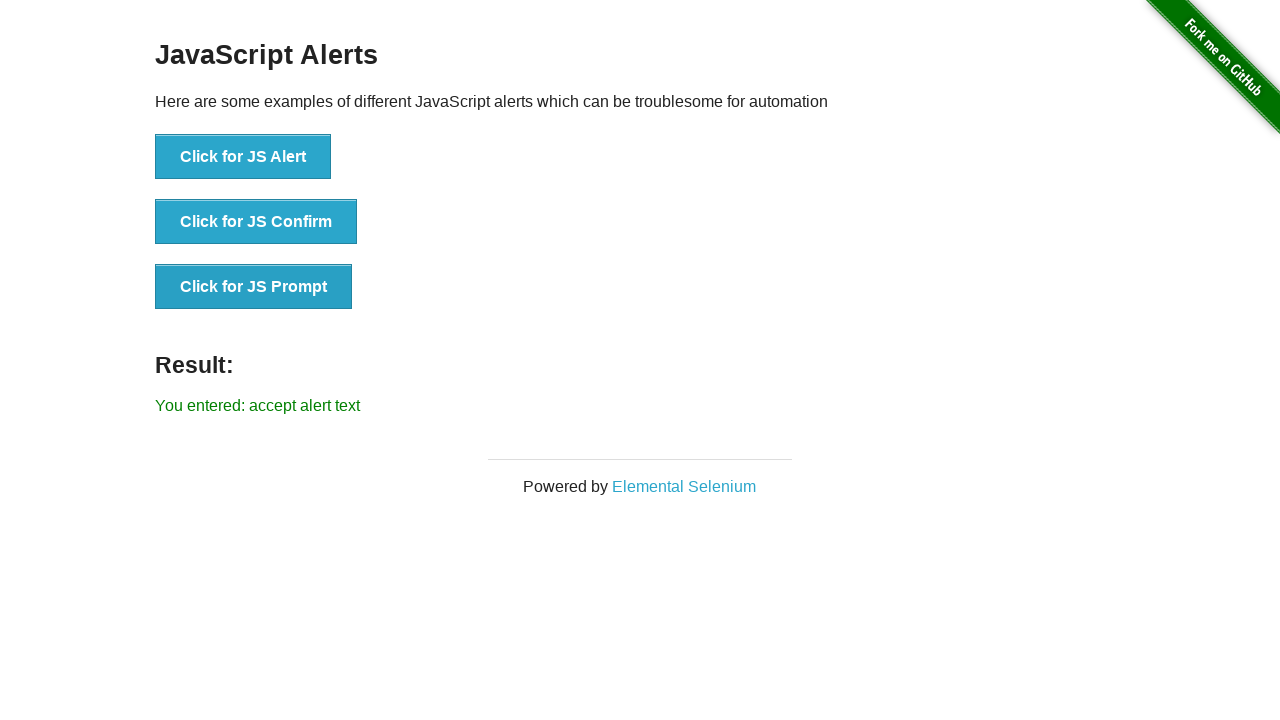

Result element loaded after accepting prompt
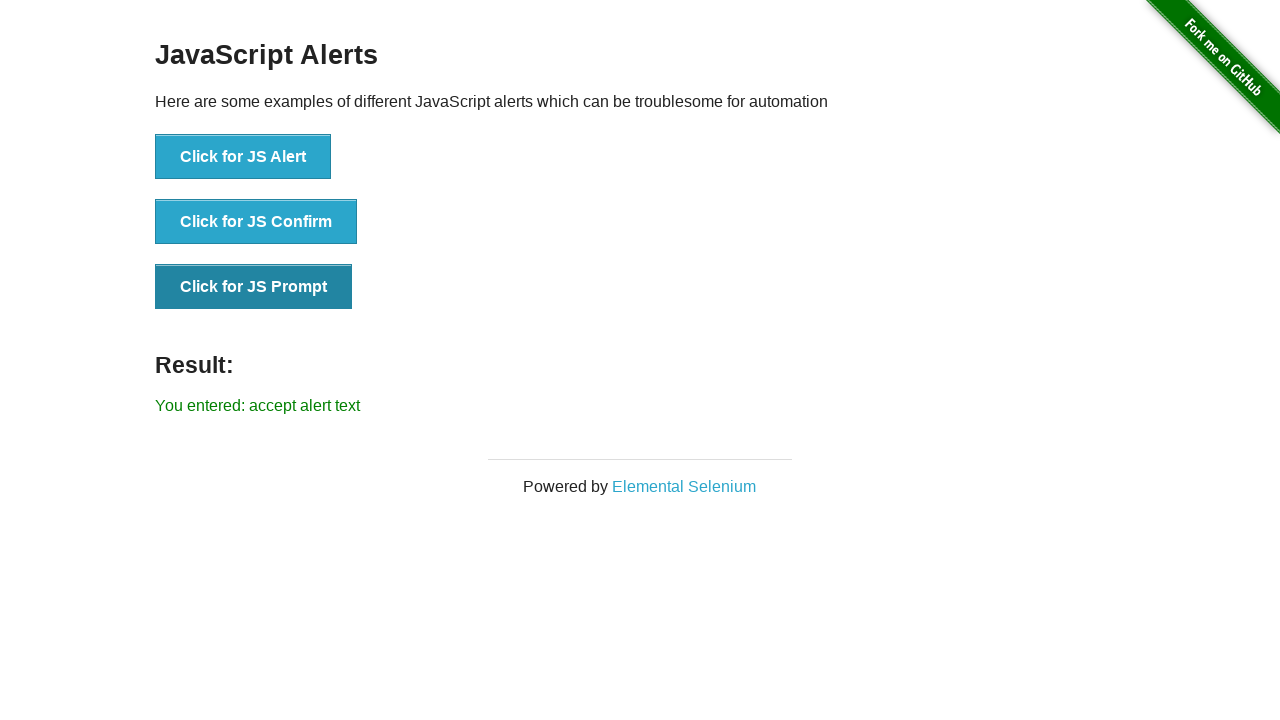

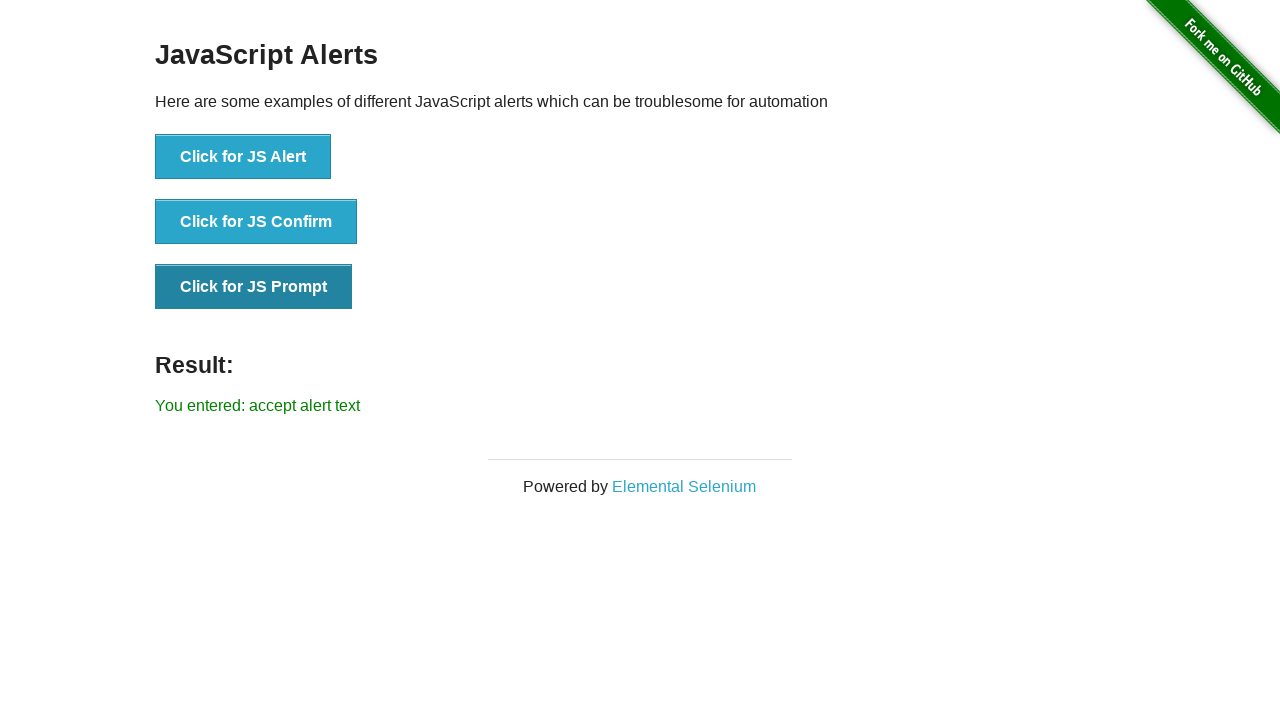